Navigates to QSpiders website and verifies the logo element is present on the page

Starting URL: https://qspiders.com/

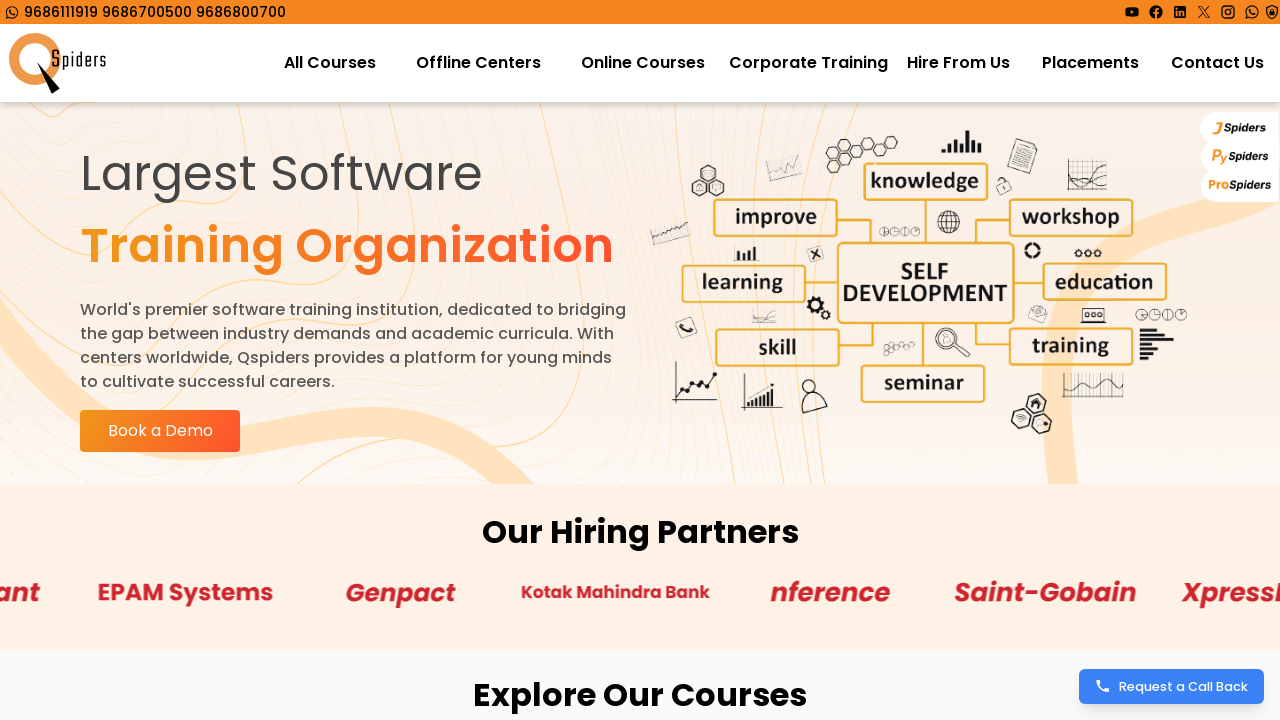

Waited for DevPlaced Logo element to be present (40s timeout)
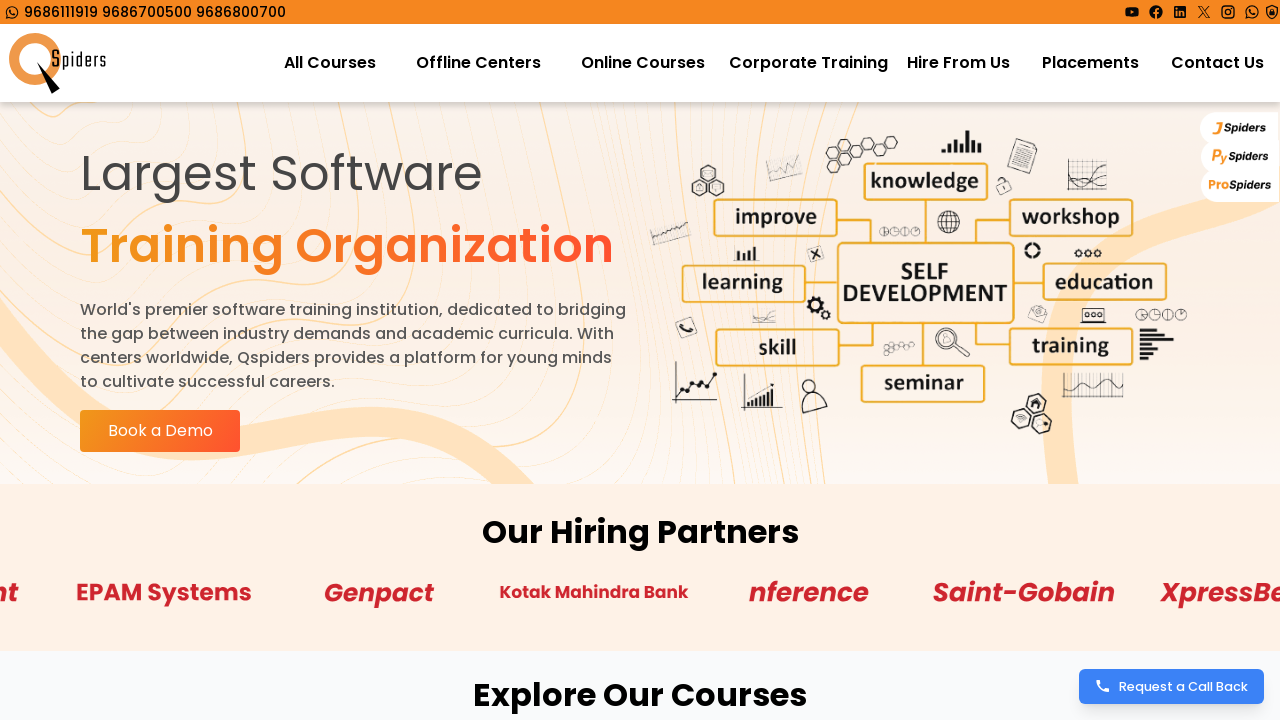

Located DevPlaced Logo element
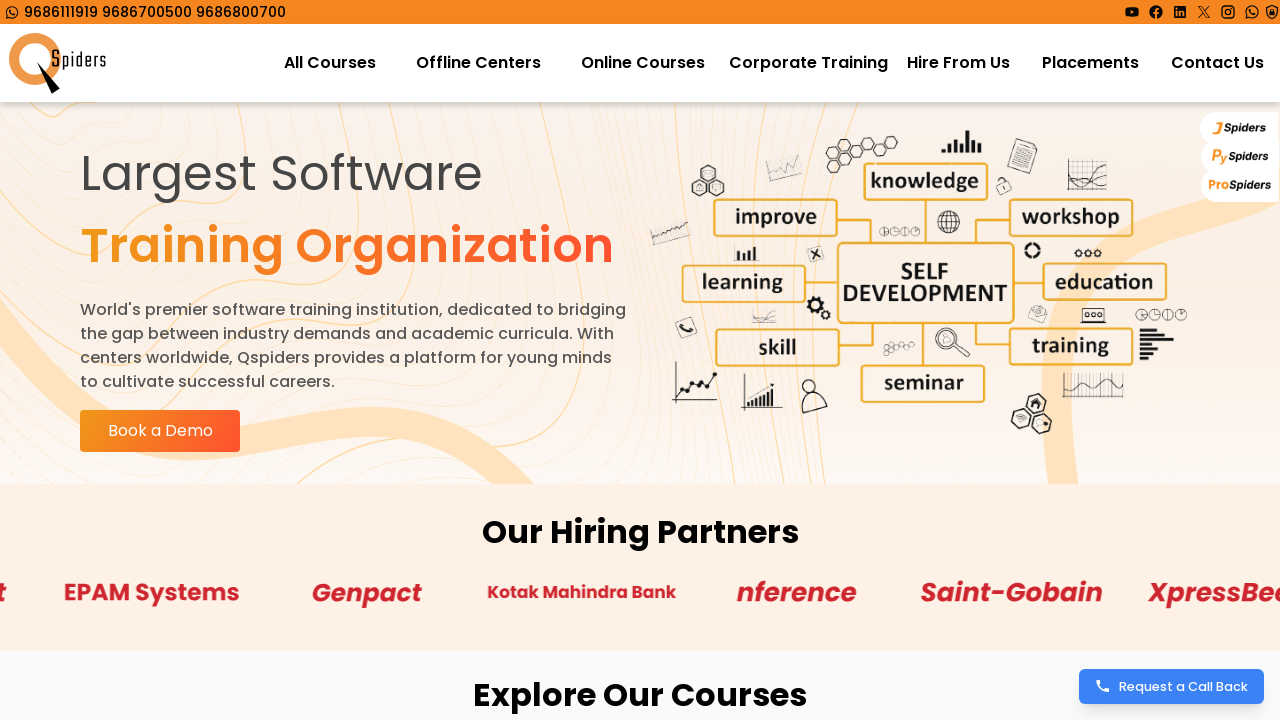

Verified DevPlaced Logo element is visible
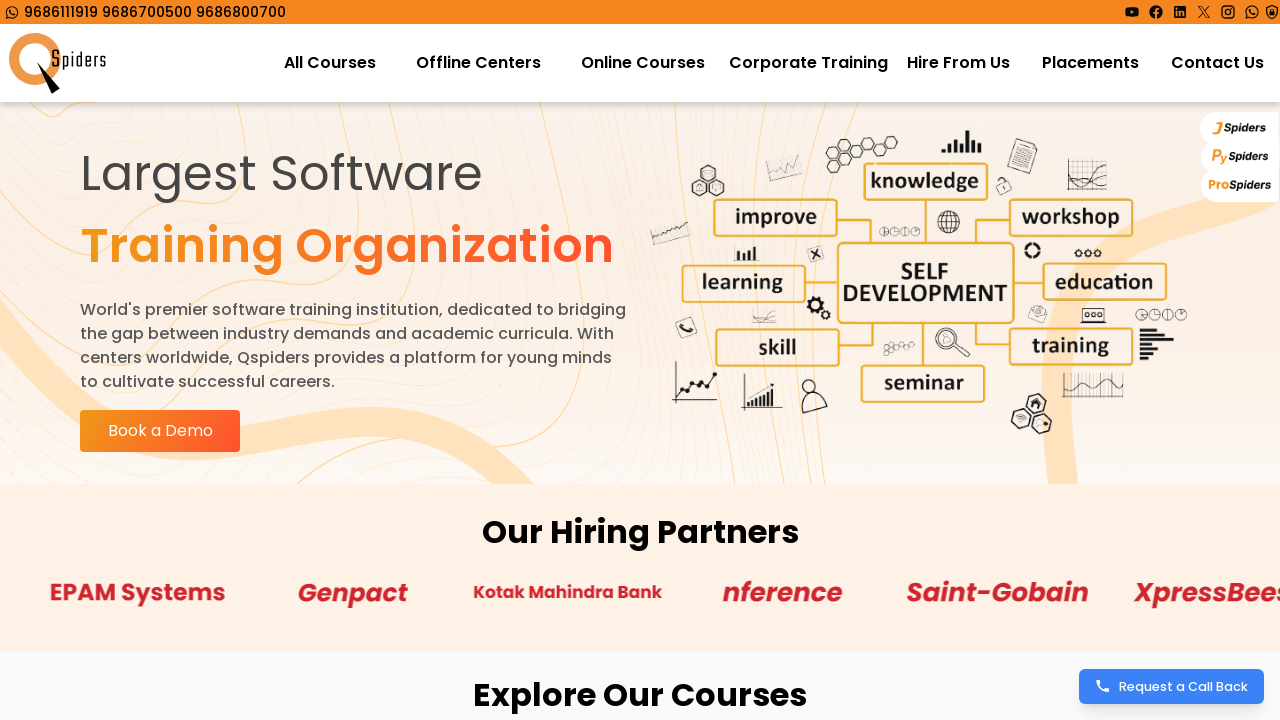

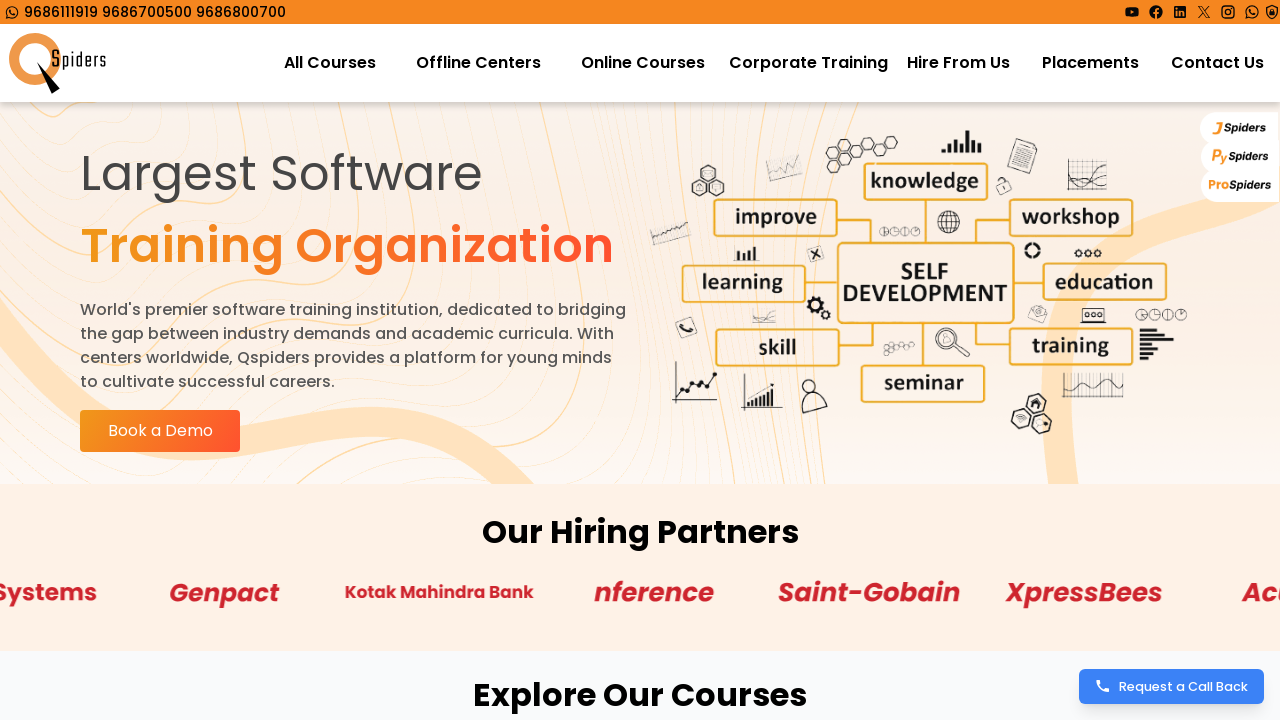